Tests a multi-step viewing experience by clicking "Start viewing" and navigating through 8 consecutive "Next" button clicks

Starting URL: https://ar.egorovagency.com/

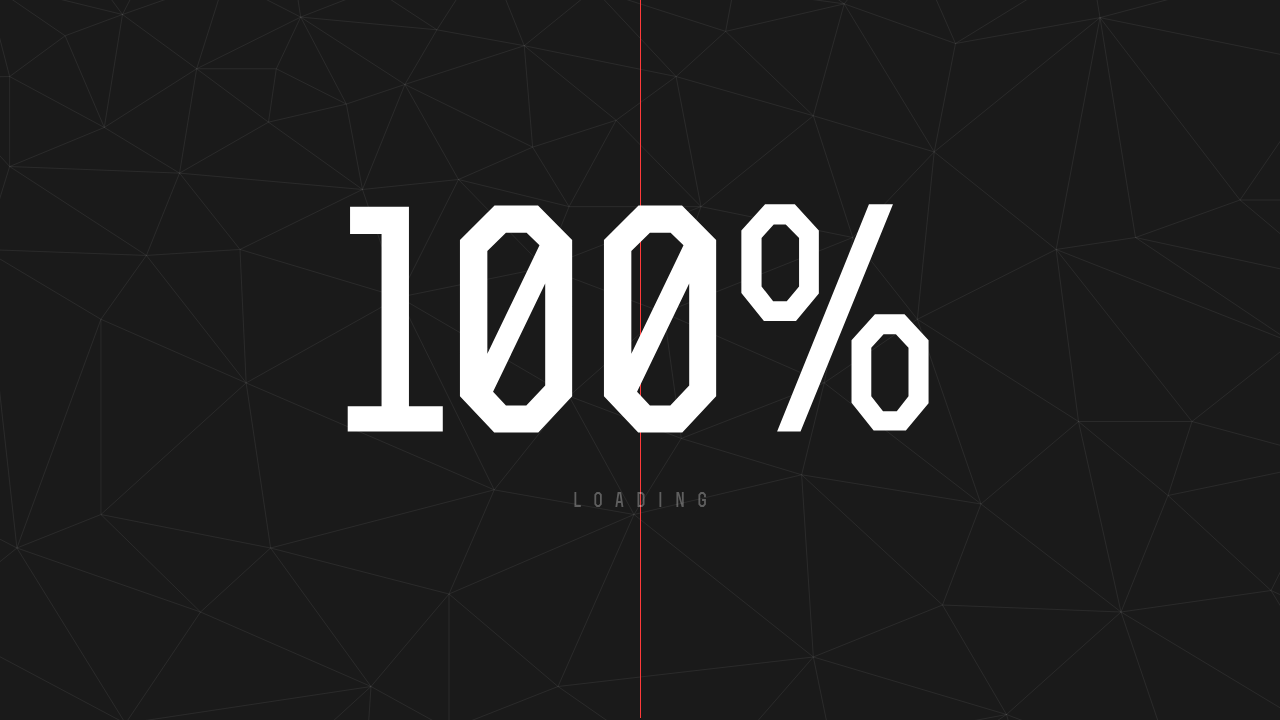

Clicked 'Start viewing' button to begin multi-step viewing experience at (640, 495) on internal:role=button[name="Start viewing"i]
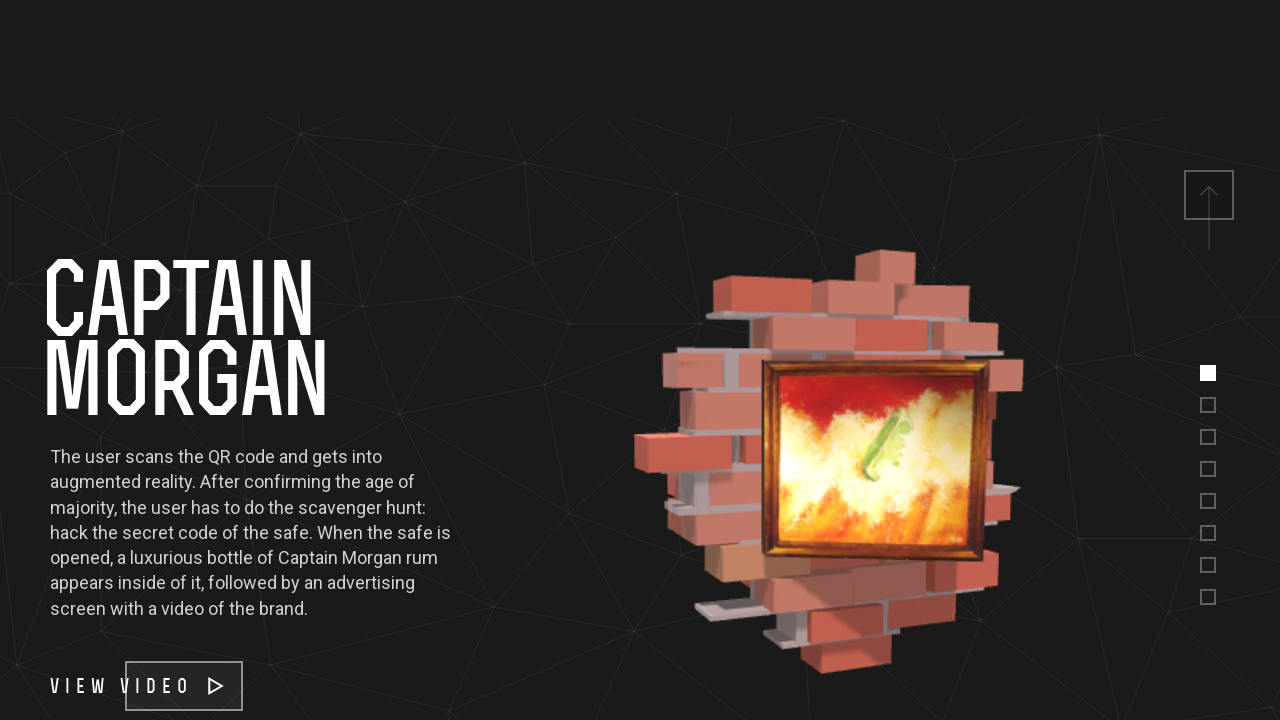

Clicked Next button (1/8) at (1209, 635) on internal:role=button[name="Next"i]
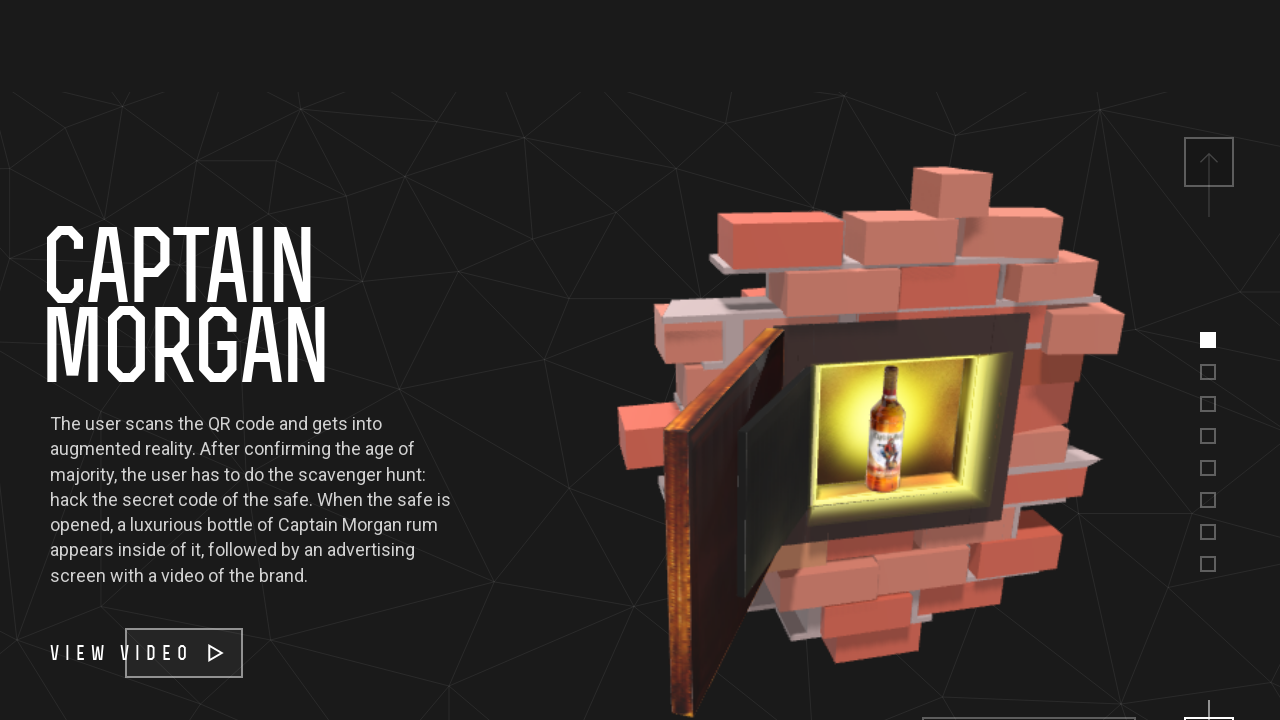

Clicked Next button (2/8) at (1209, 635) on internal:role=button[name="Next"i]
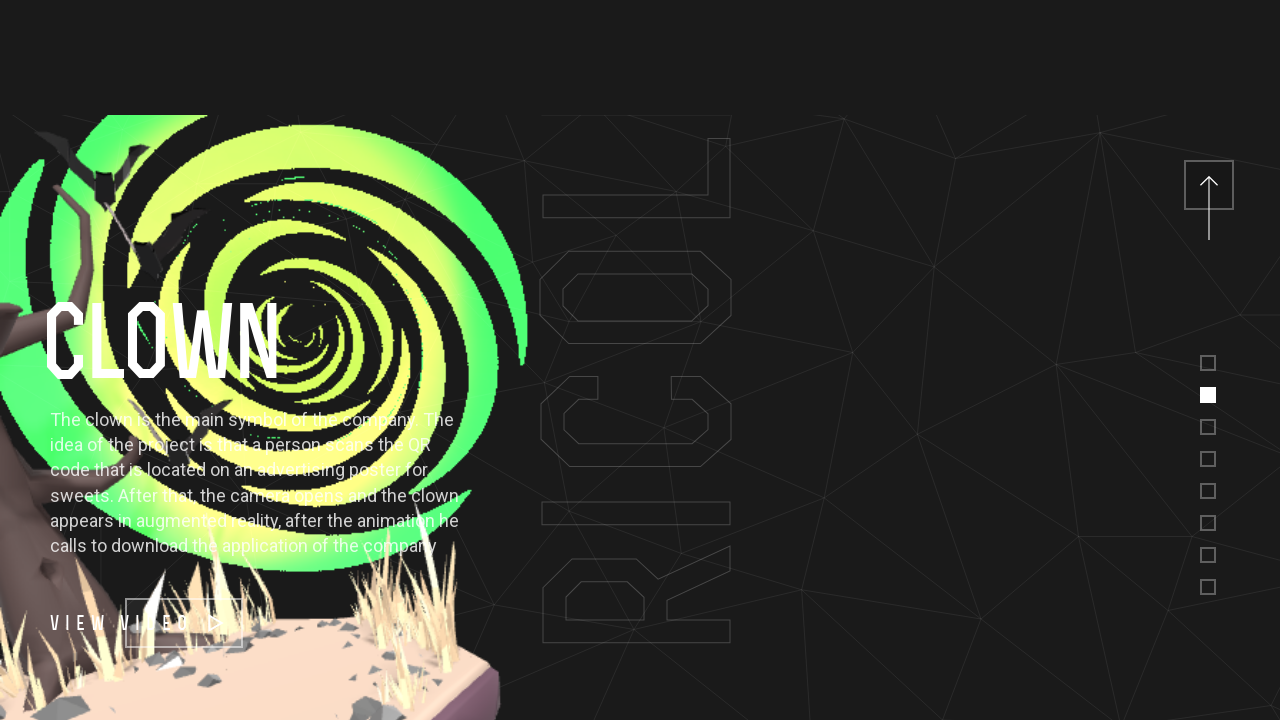

Clicked Next button (3/8) at (1209, 635) on internal:role=button[name="Next"i]
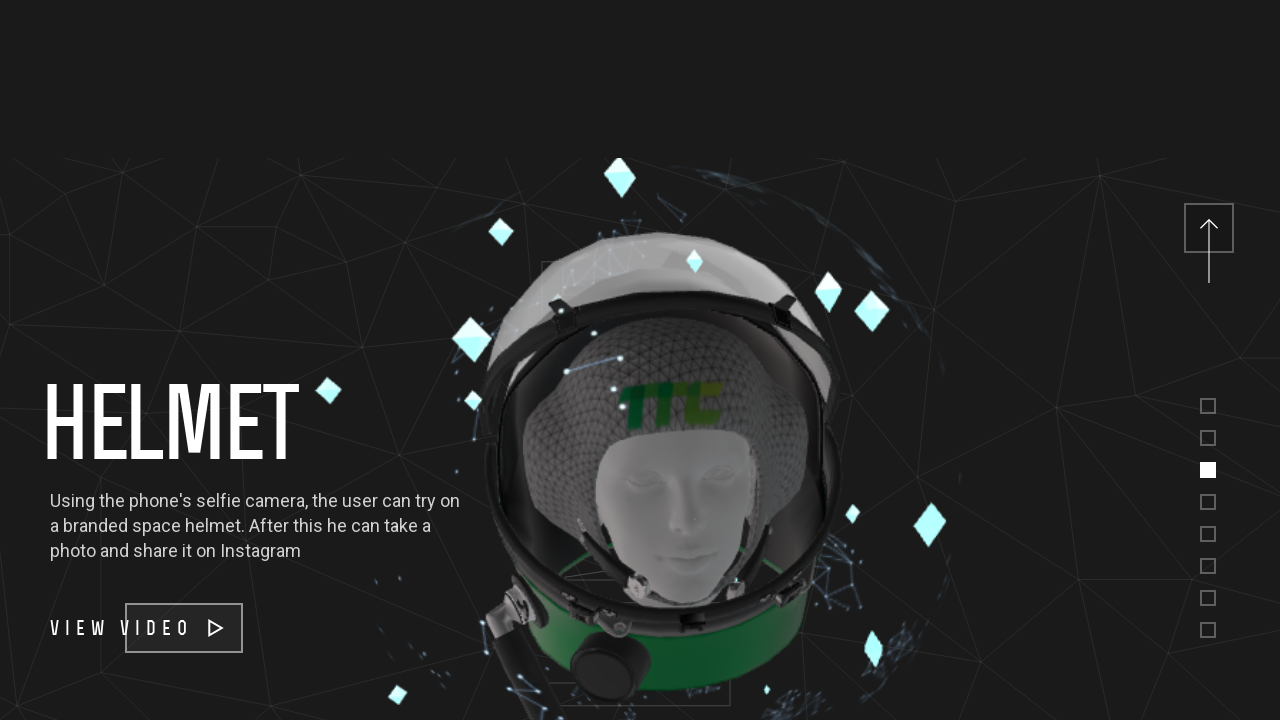

Clicked Next button (4/8) at (1209, 635) on internal:role=button[name="Next"i]
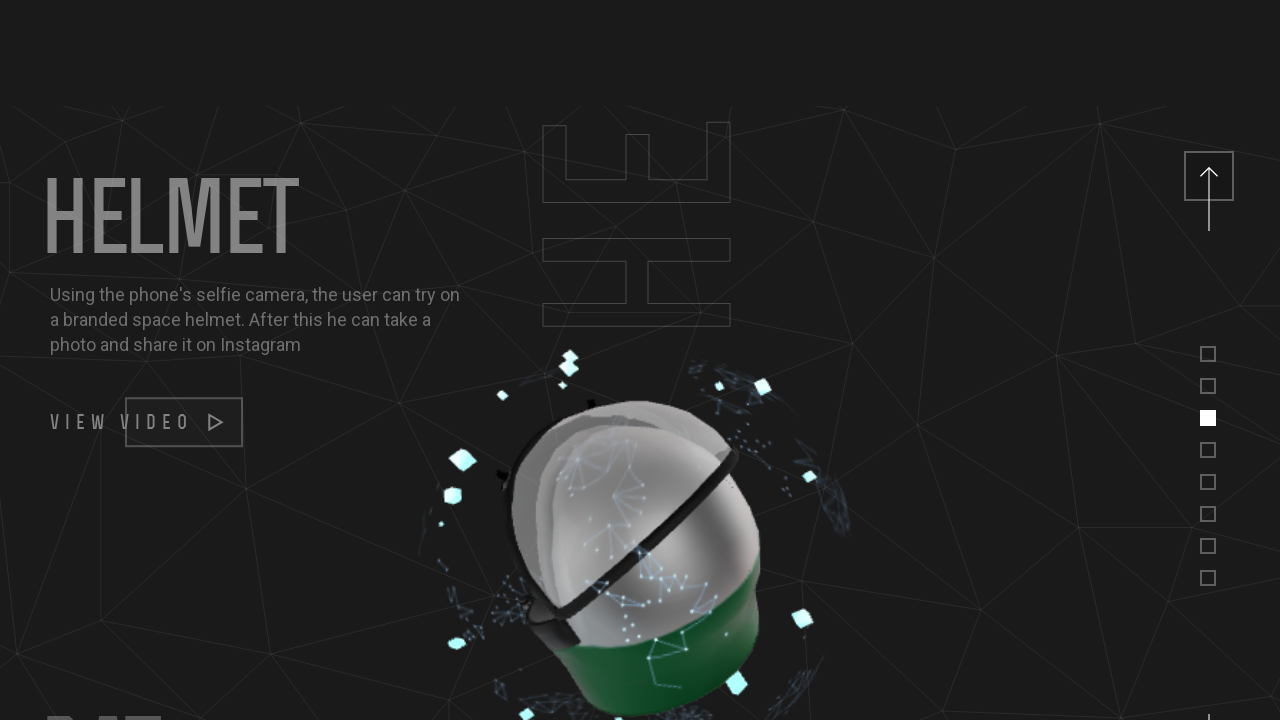

Clicked Next button (5/8) at (1209, 635) on internal:role=button[name="Next"i]
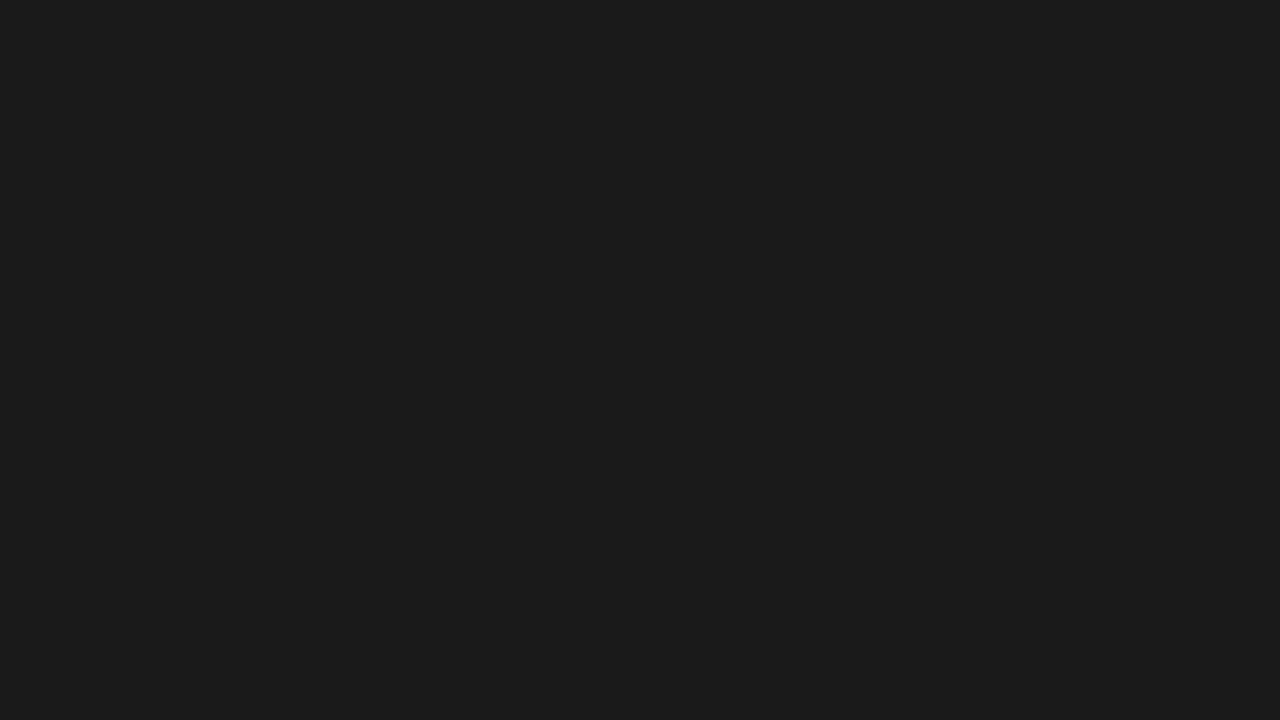

Clicked Next button (6/8) at (1209, 635) on internal:role=button[name="Next"i]
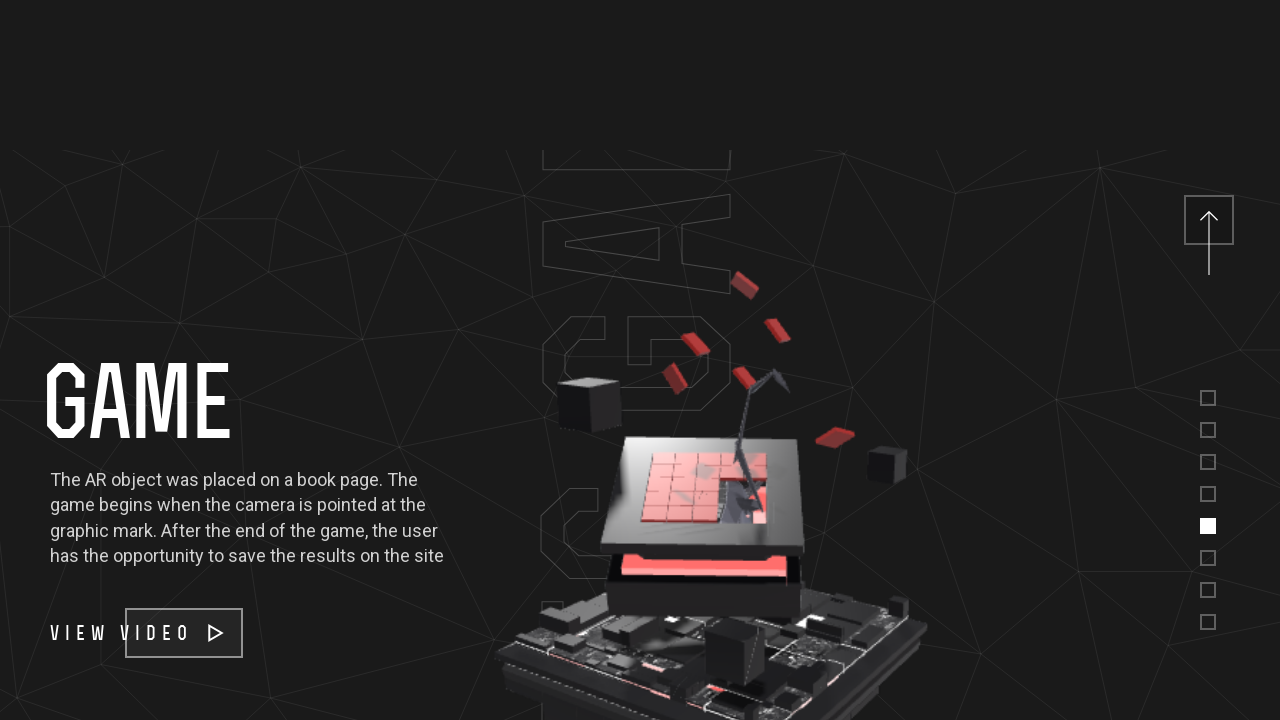

Clicked Next button (7/8) at (1209, 635) on internal:role=button[name="Next"i]
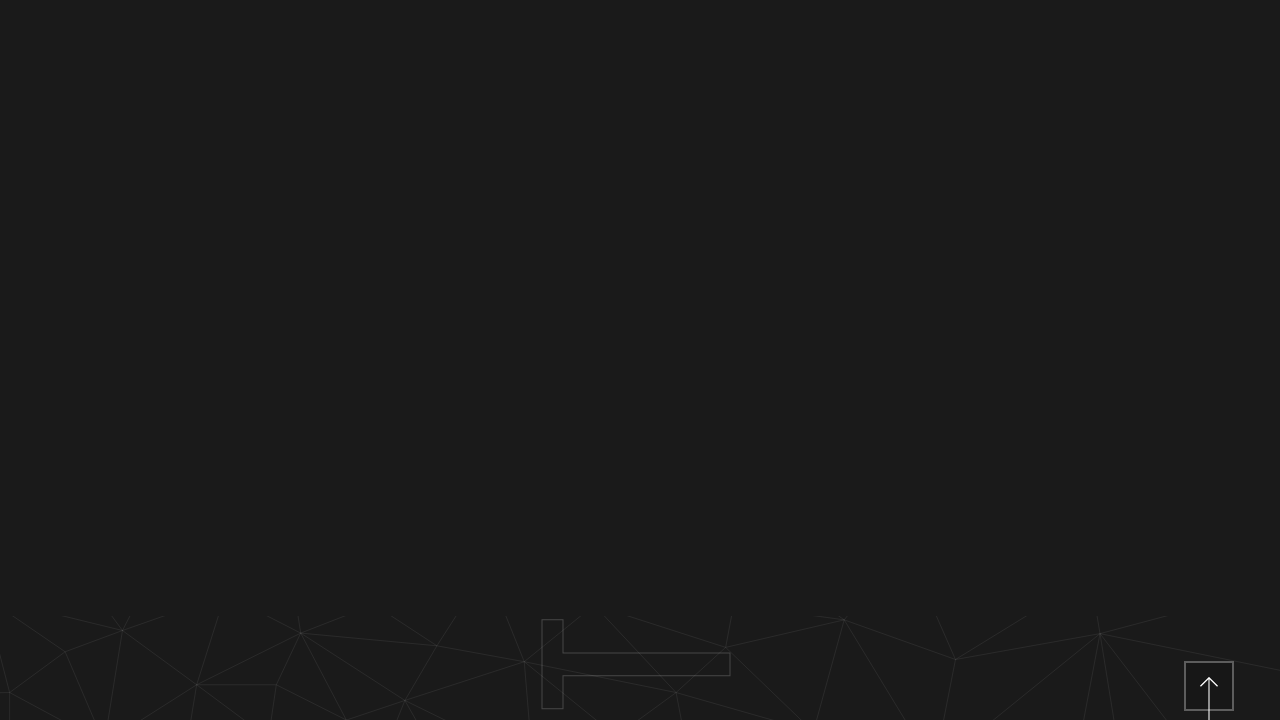

Clicked Next button (8/8) at (1209, 635) on internal:role=button[name="Next"i]
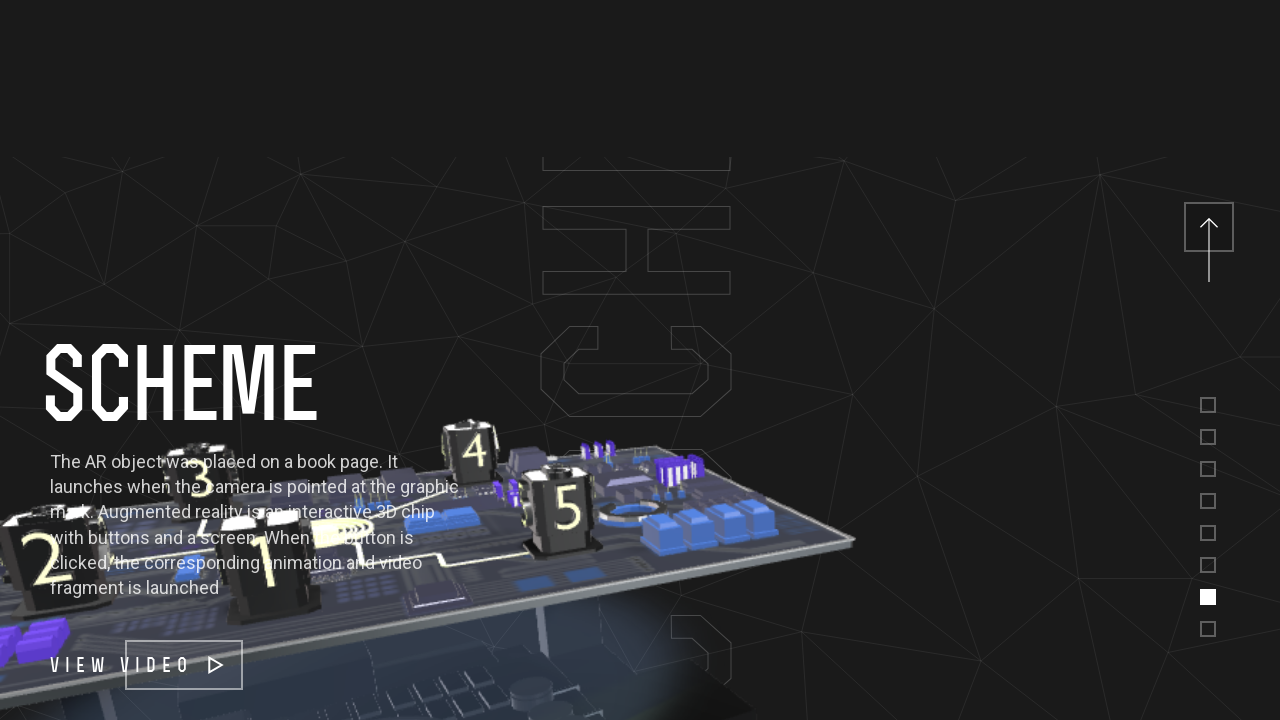

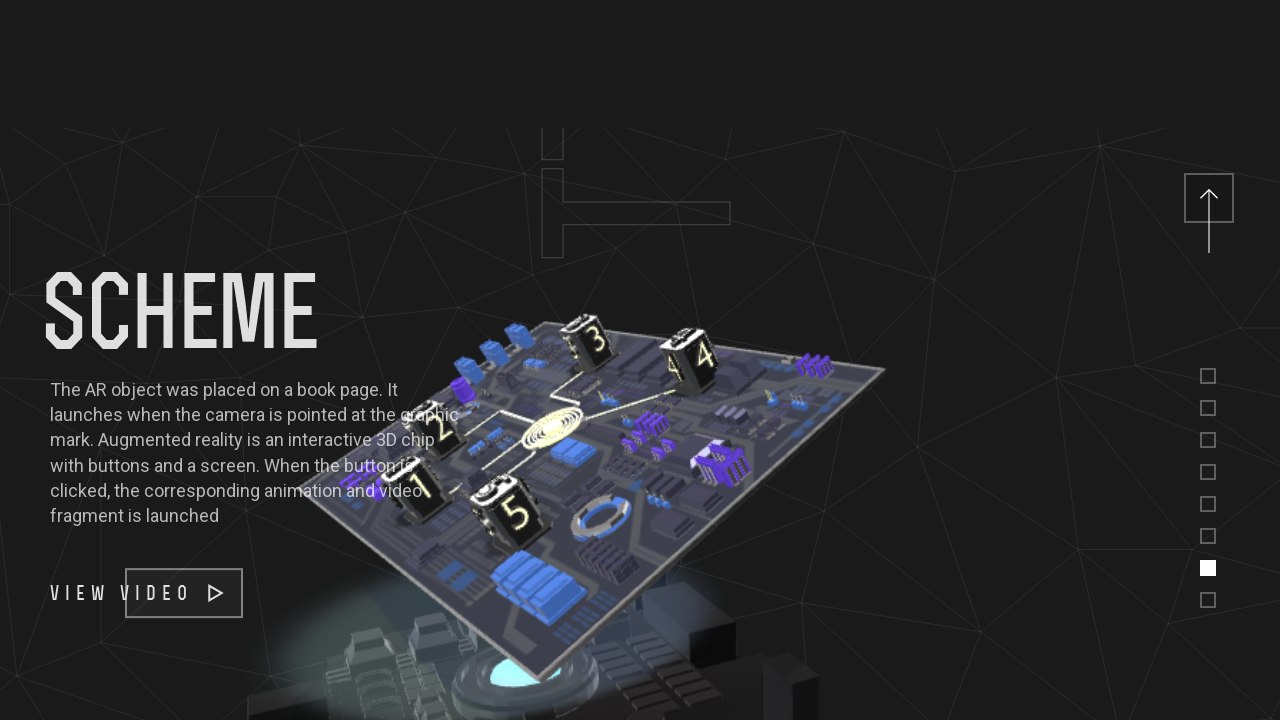